Navigates to the LIC India website and sets the browser window to fullscreen mode

Starting URL: https://licindia.in/

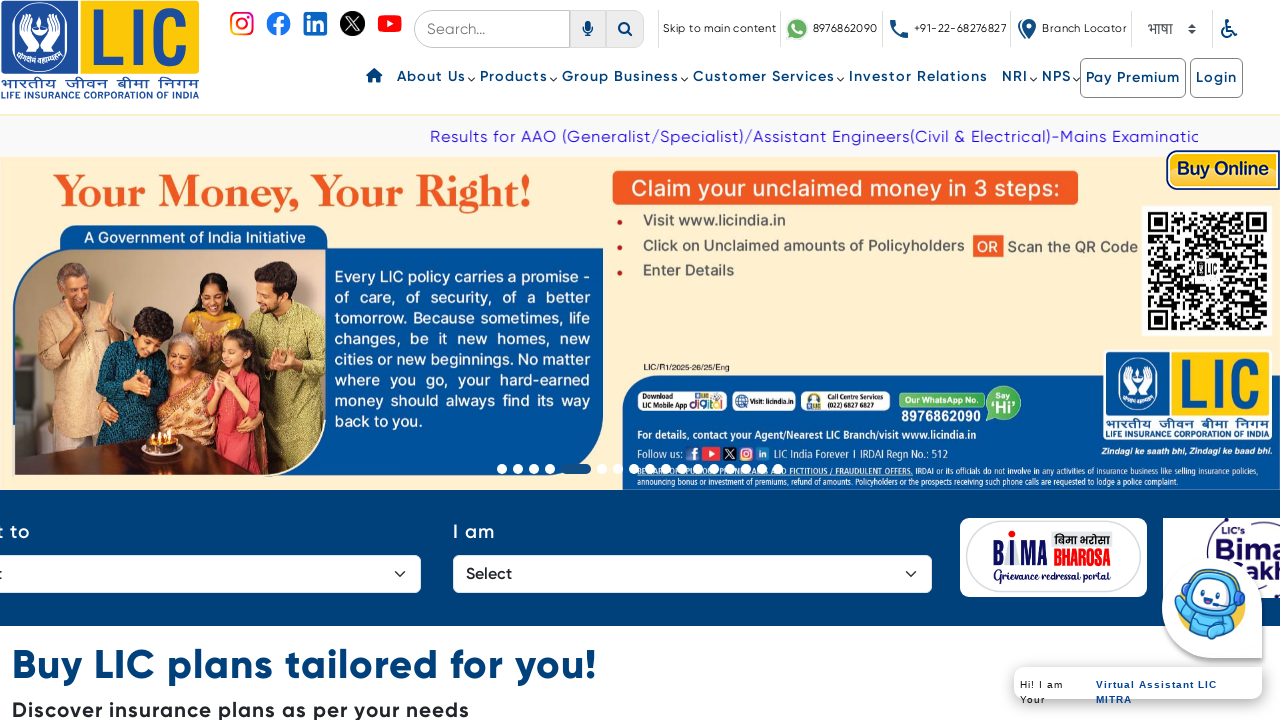

Navigated to LIC India website (https://licindia.in/)
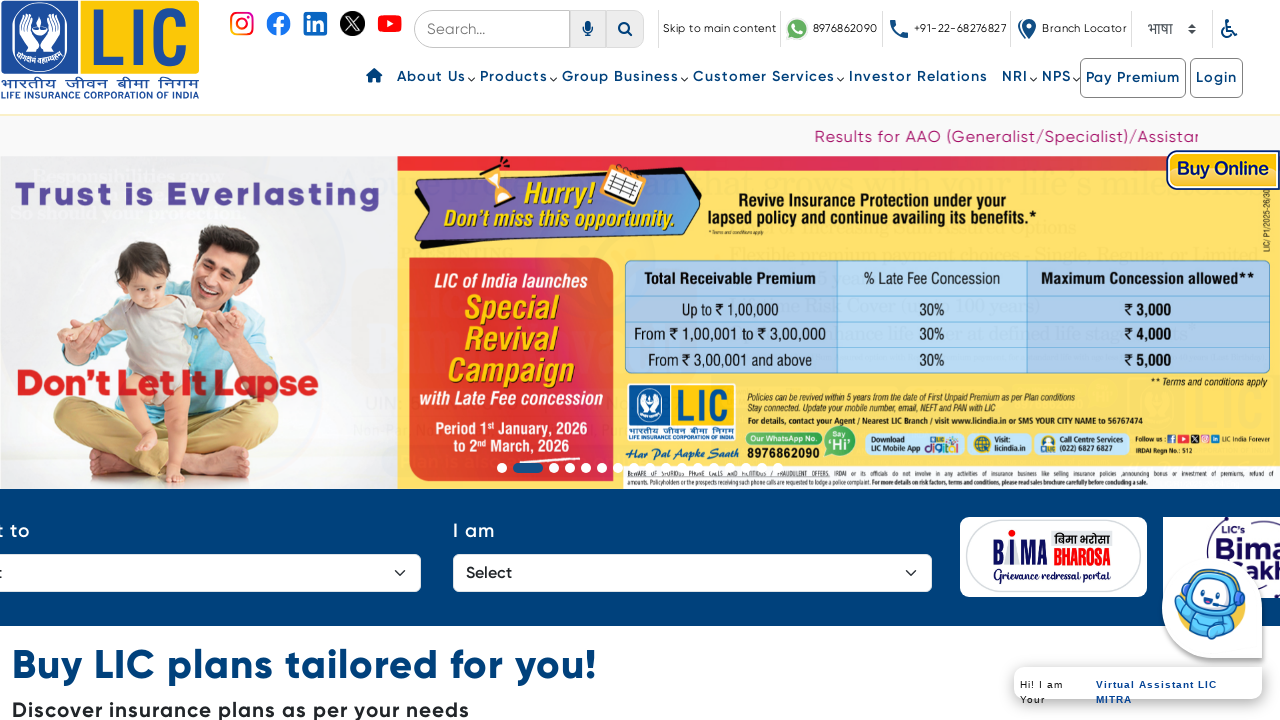

Set browser window to fullscreen mode using F11
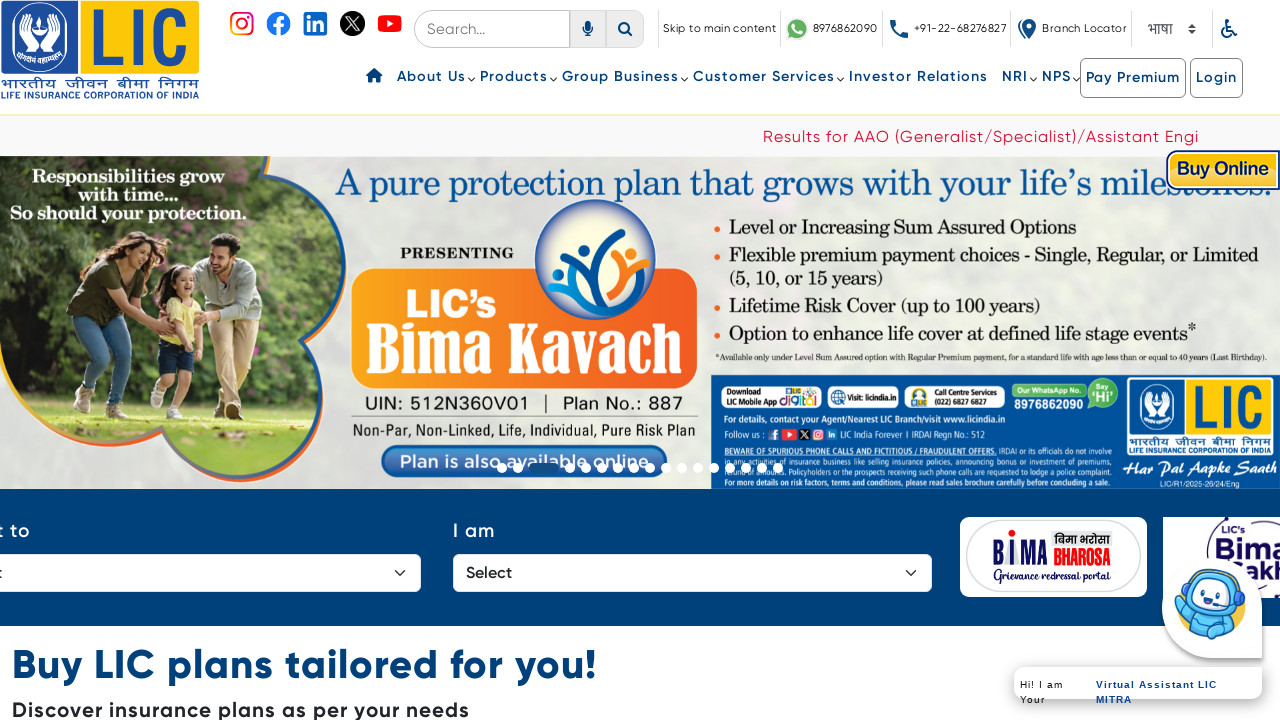

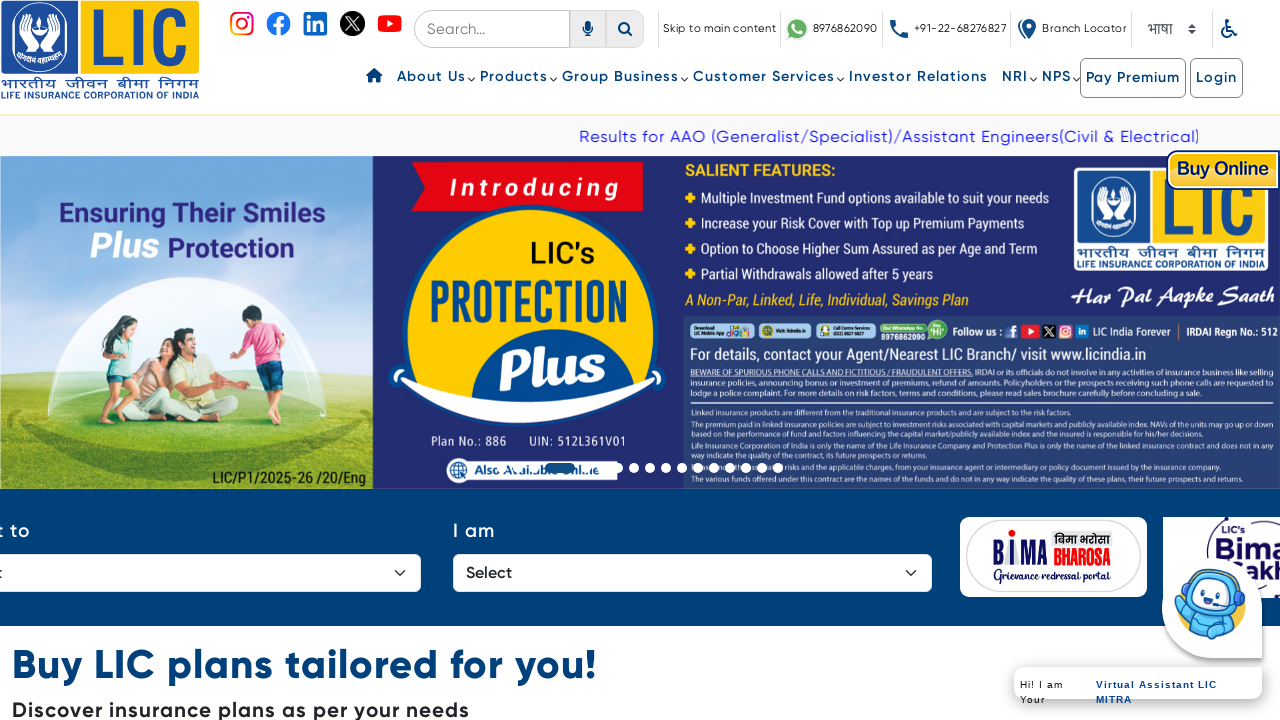